Tests finding a link by calculated text, clicking it, then filling out a form with first name, last name, city, and country fields and submitting

Starting URL: http://suninjuly.github.io/find_link_text

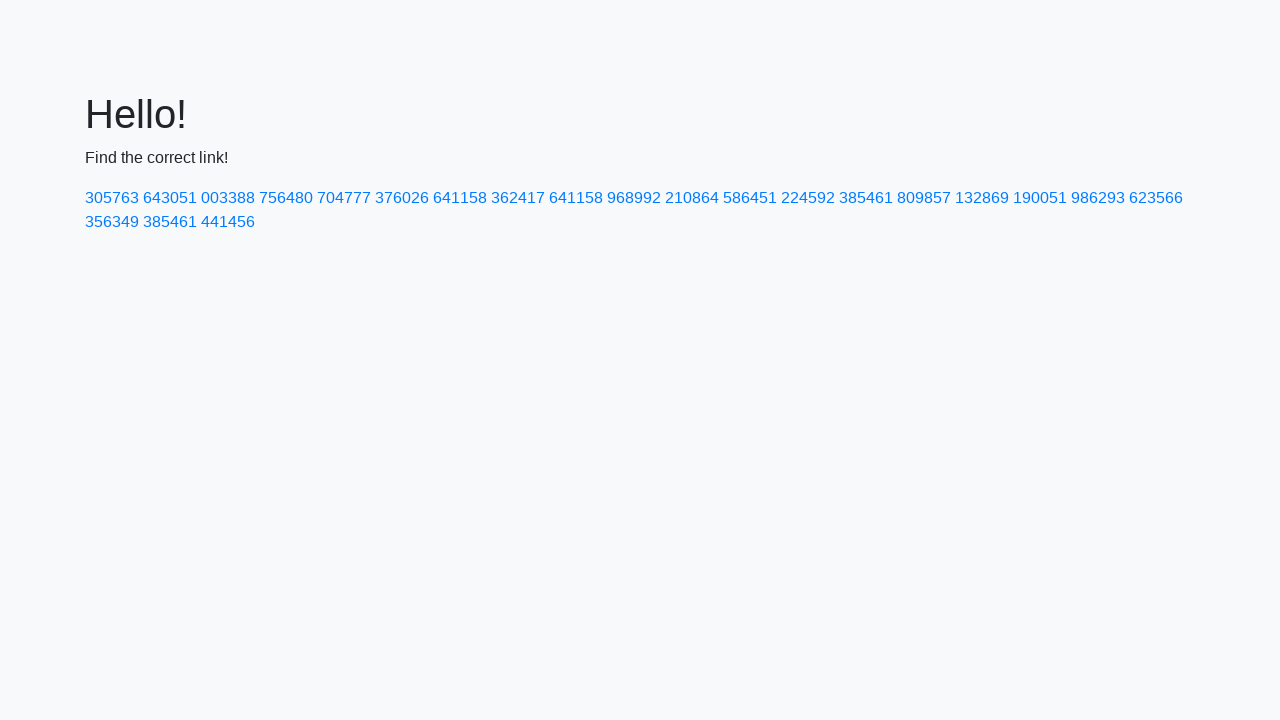

Calculated link text using math formula: 224592
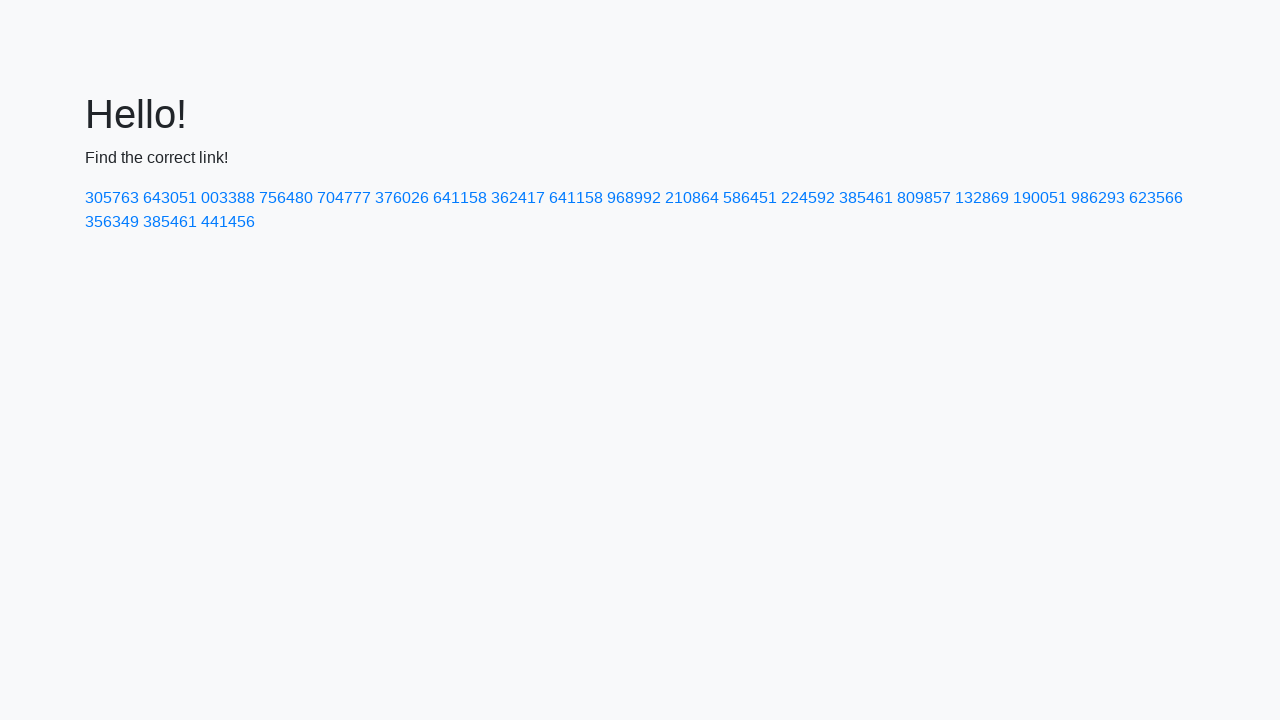

Clicked link with calculated text '224592' at (808, 198) on text=224592
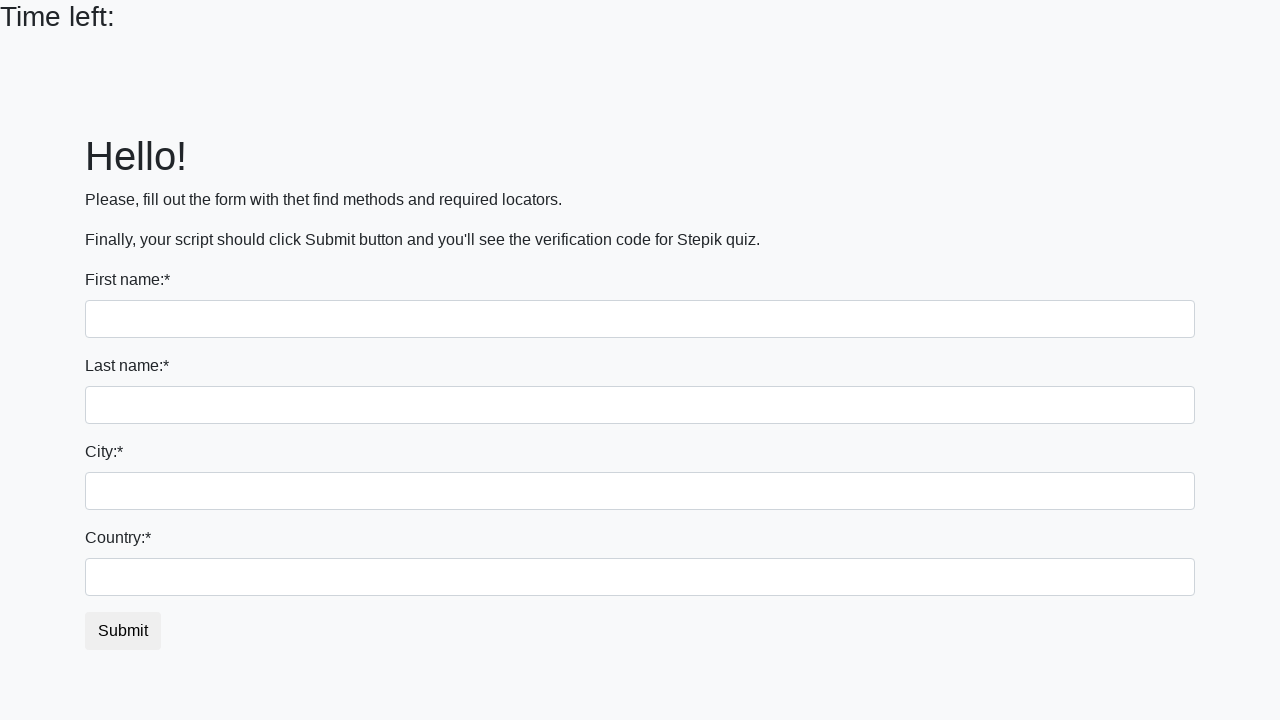

Filled first name field with 'Ivan' on input
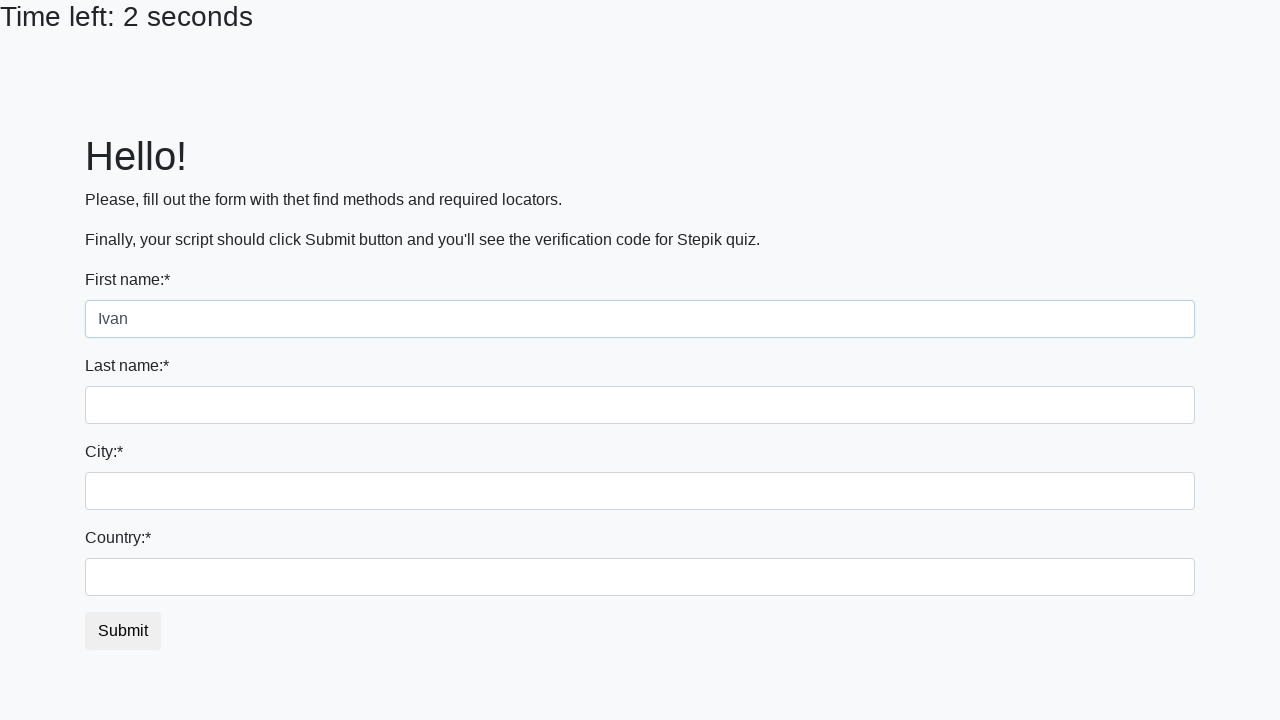

Filled last name field with 'Petrov' on input[name='last_name']
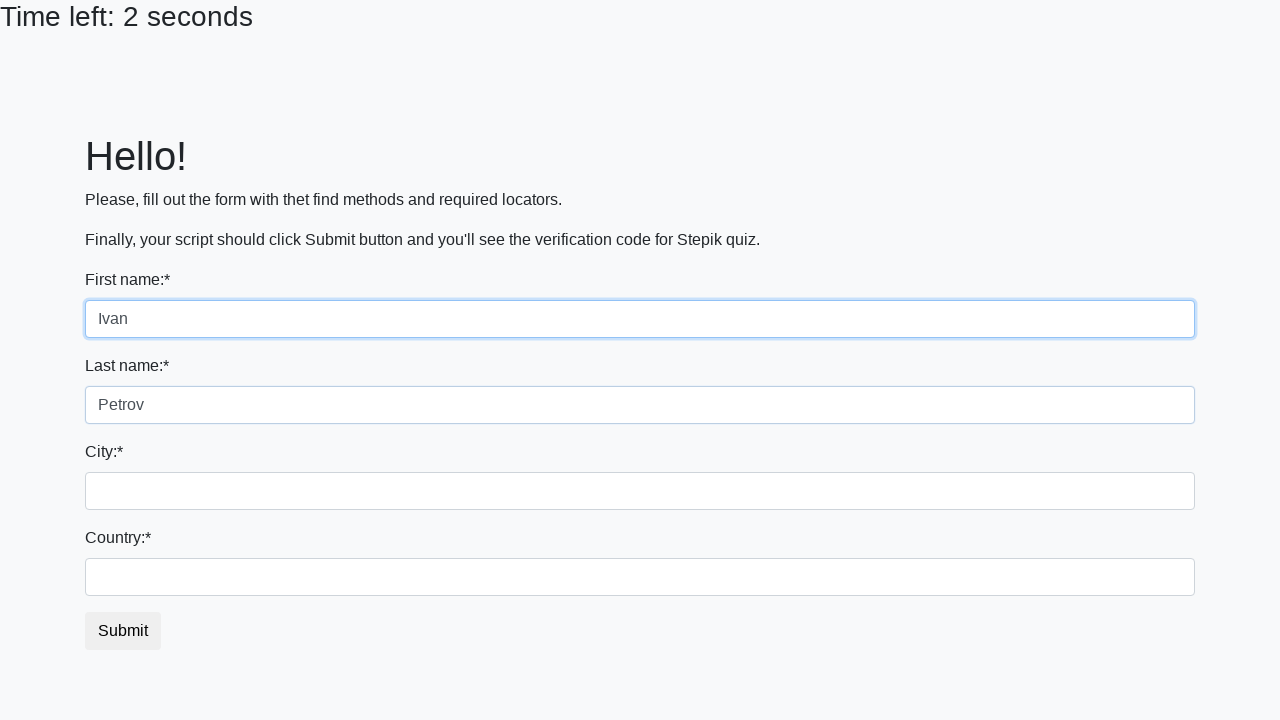

Filled city field with 'Smolensk' on .city
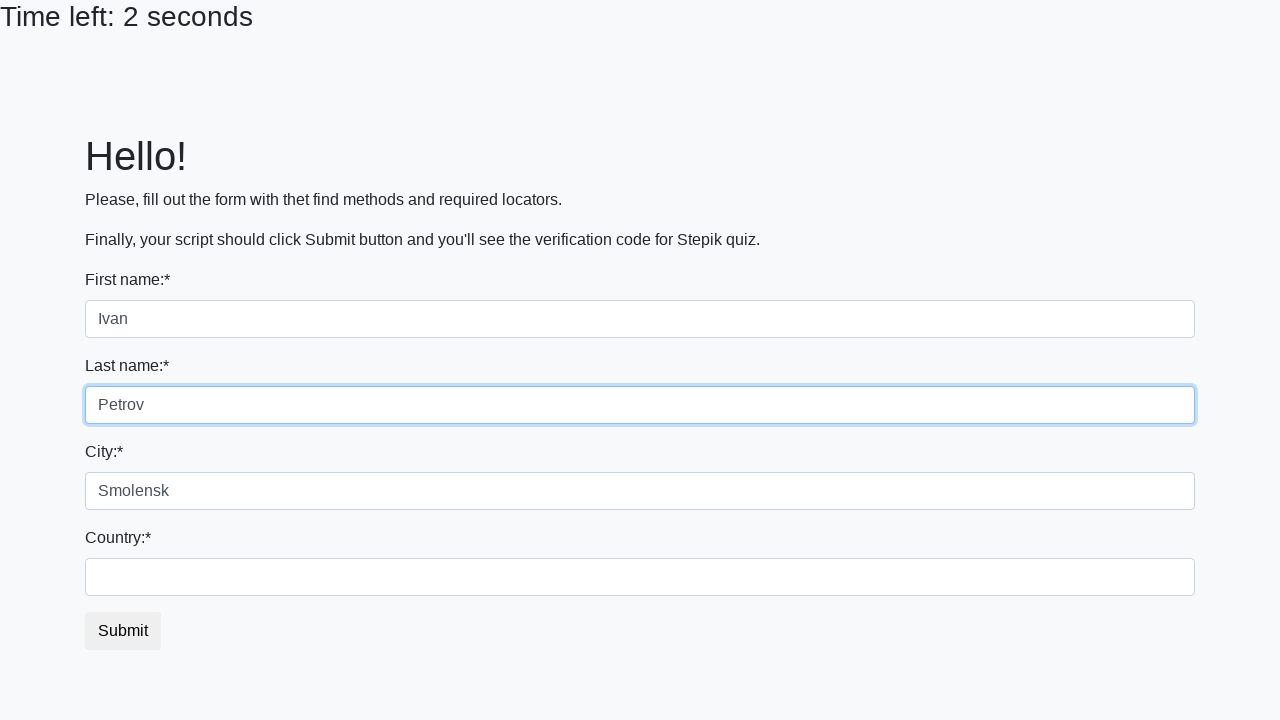

Filled country field with 'Russia' on #country
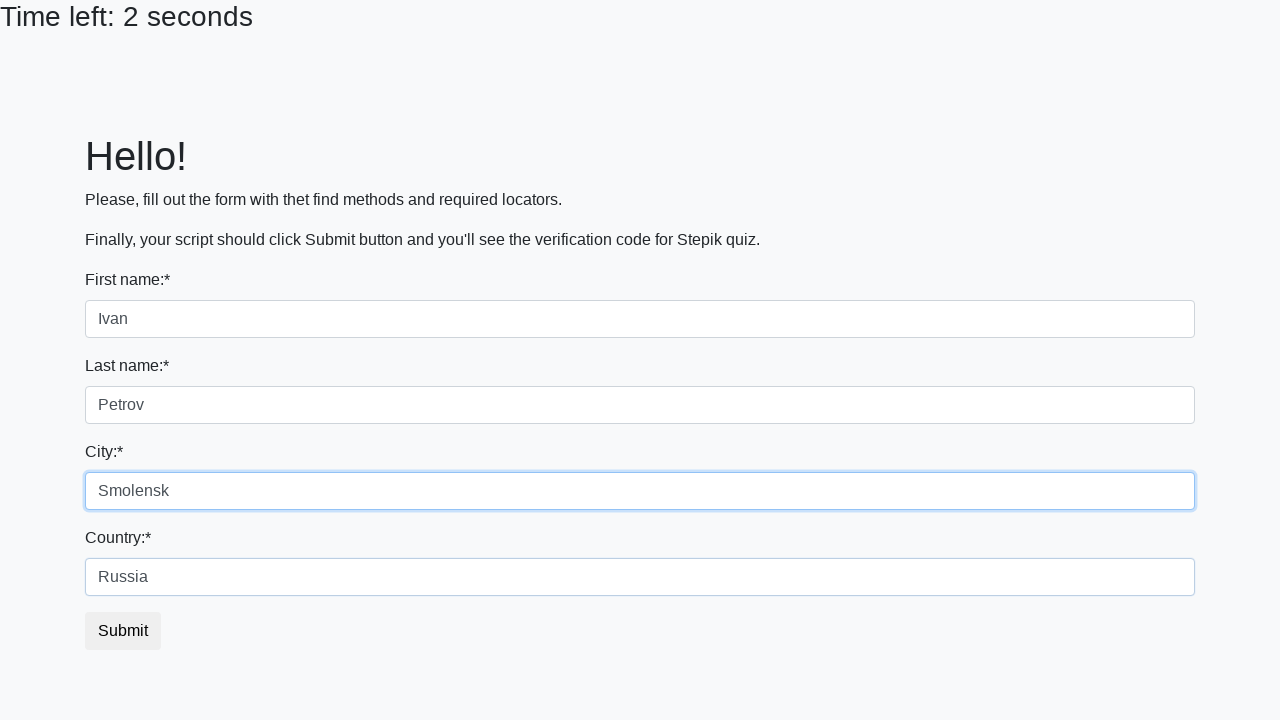

Clicked submit button to complete form at (123, 631) on button.btn
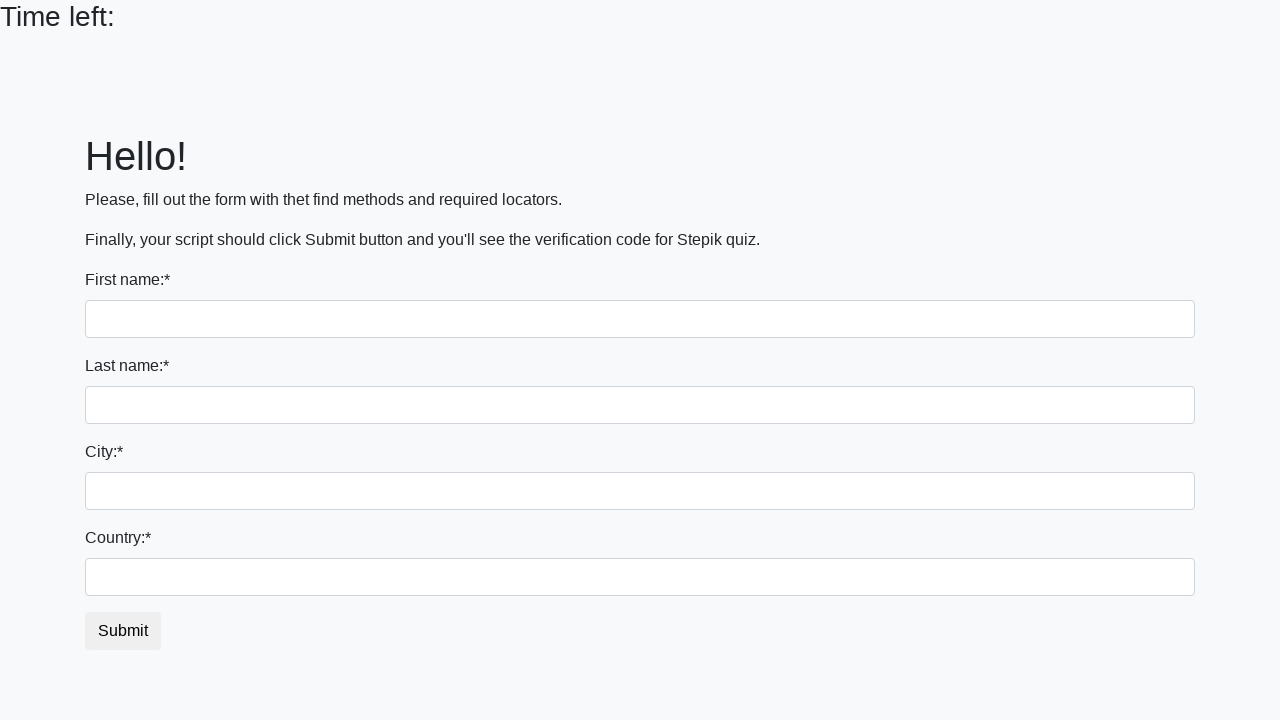

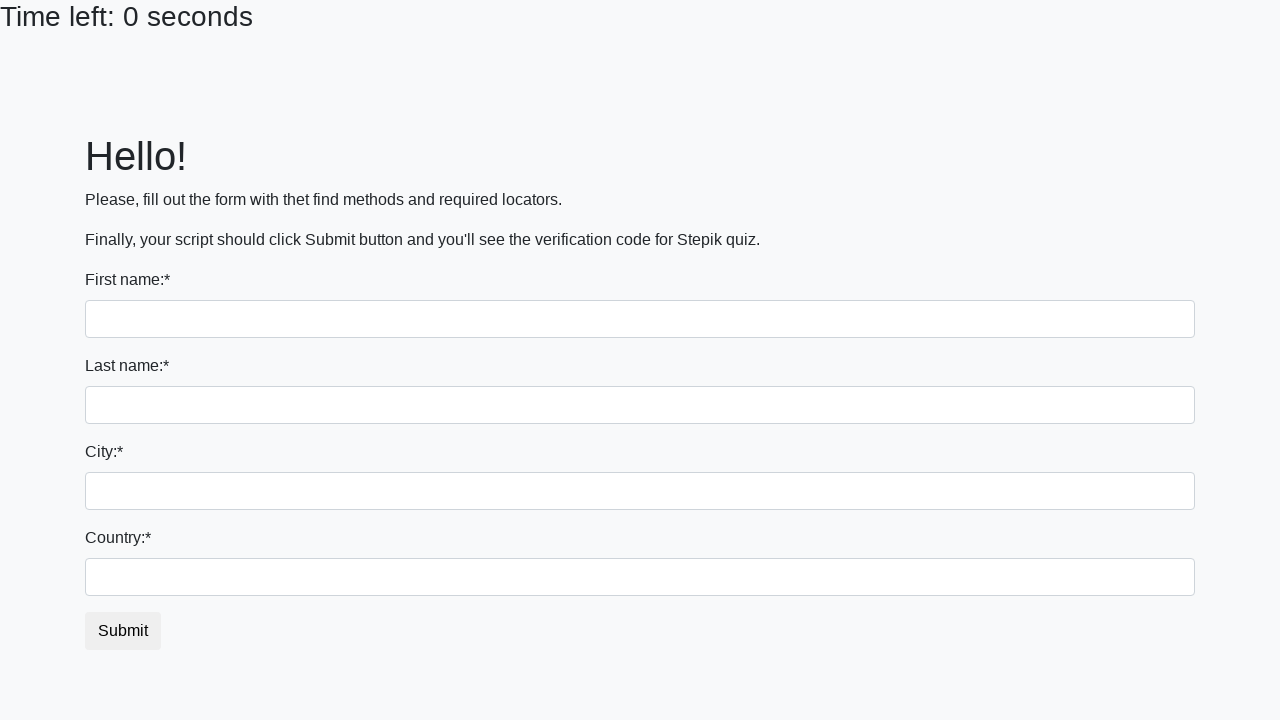